Tests drag and drop functionality on the jQuery UI droppable demo page by dragging an element and dropping it onto a target within an iframe

Starting URL: https://jqueryui.com/droppable/

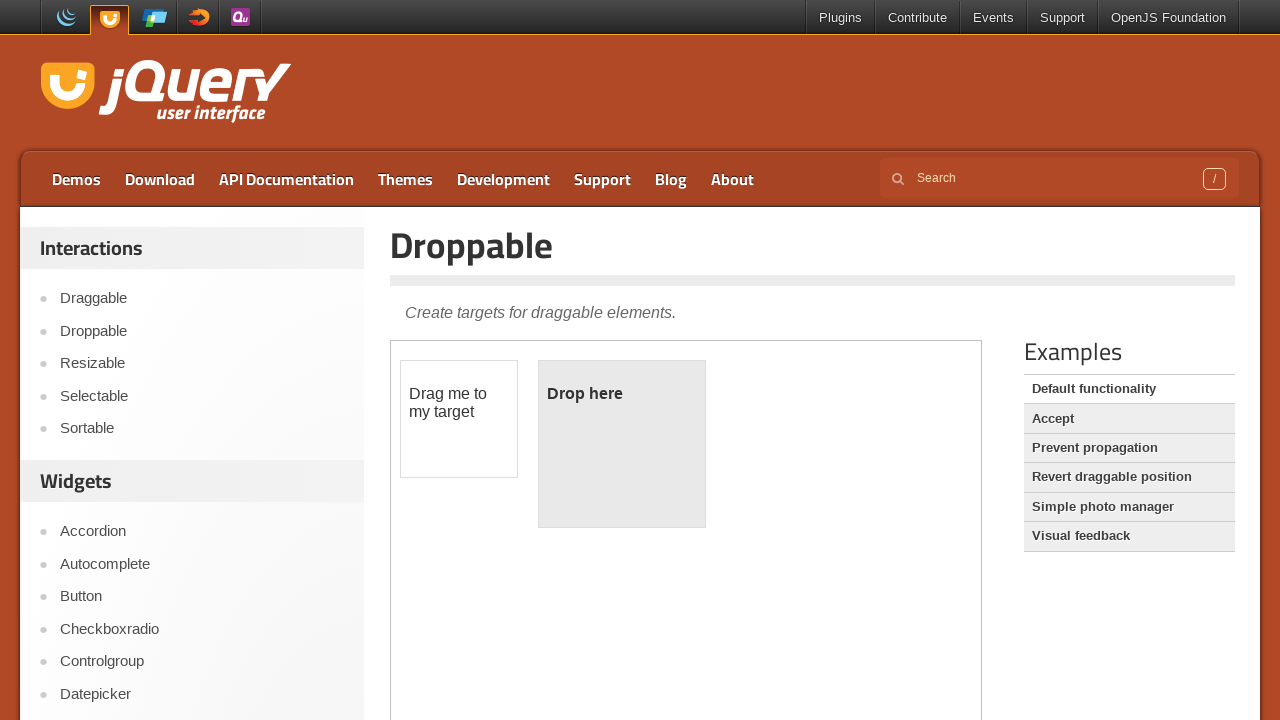

Located the demo iframe containing drag and drop elements
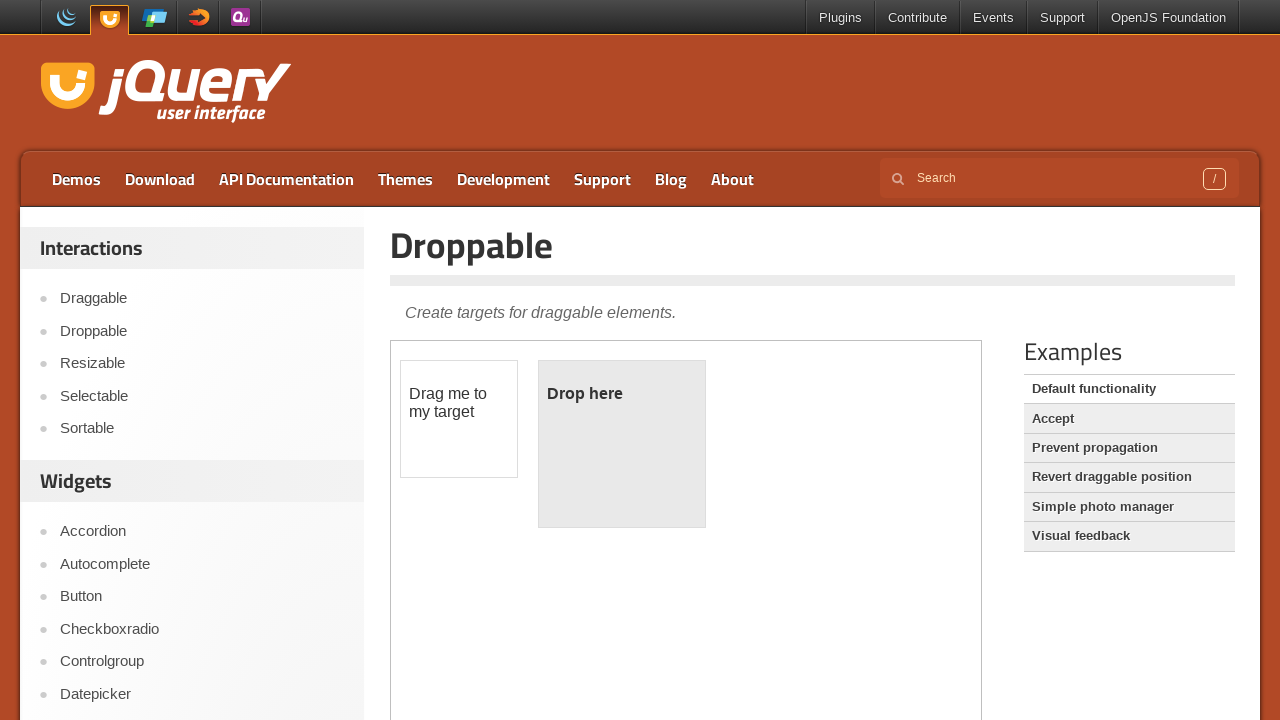

Located the draggable source element within the iframe
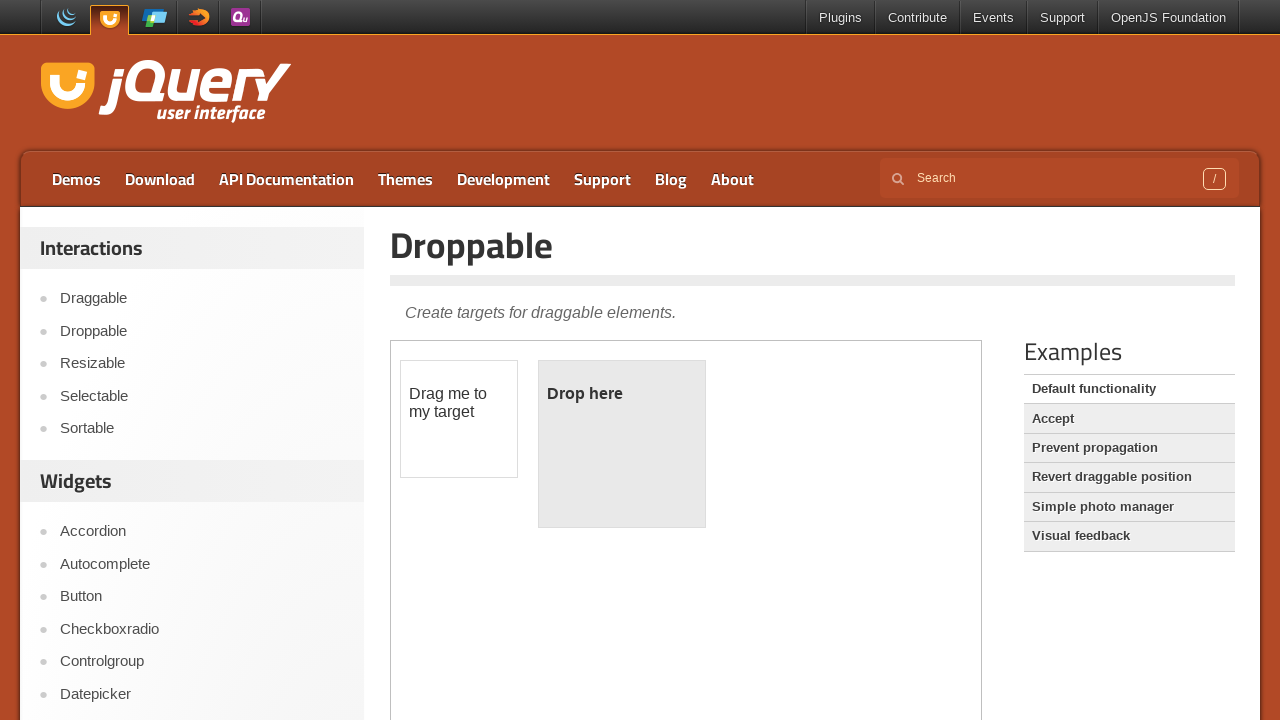

Located the droppable target element within the iframe
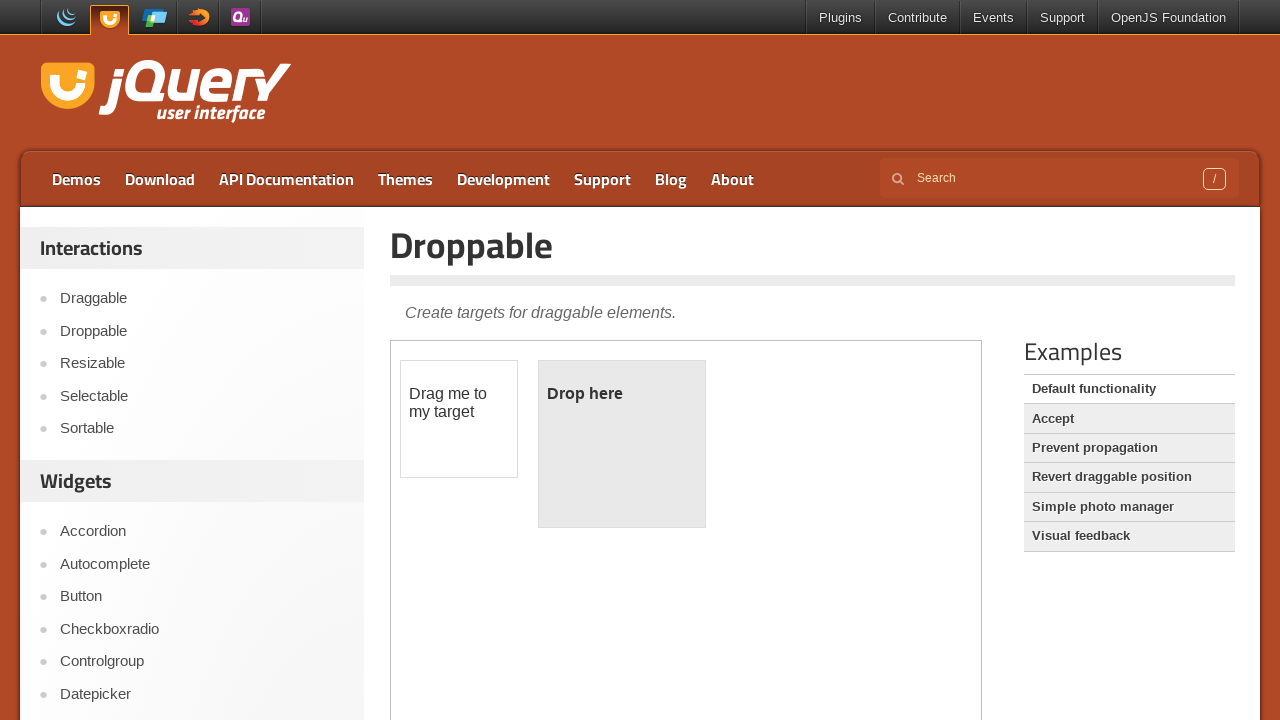

Dragged the source element and dropped it onto the target element at (622, 444)
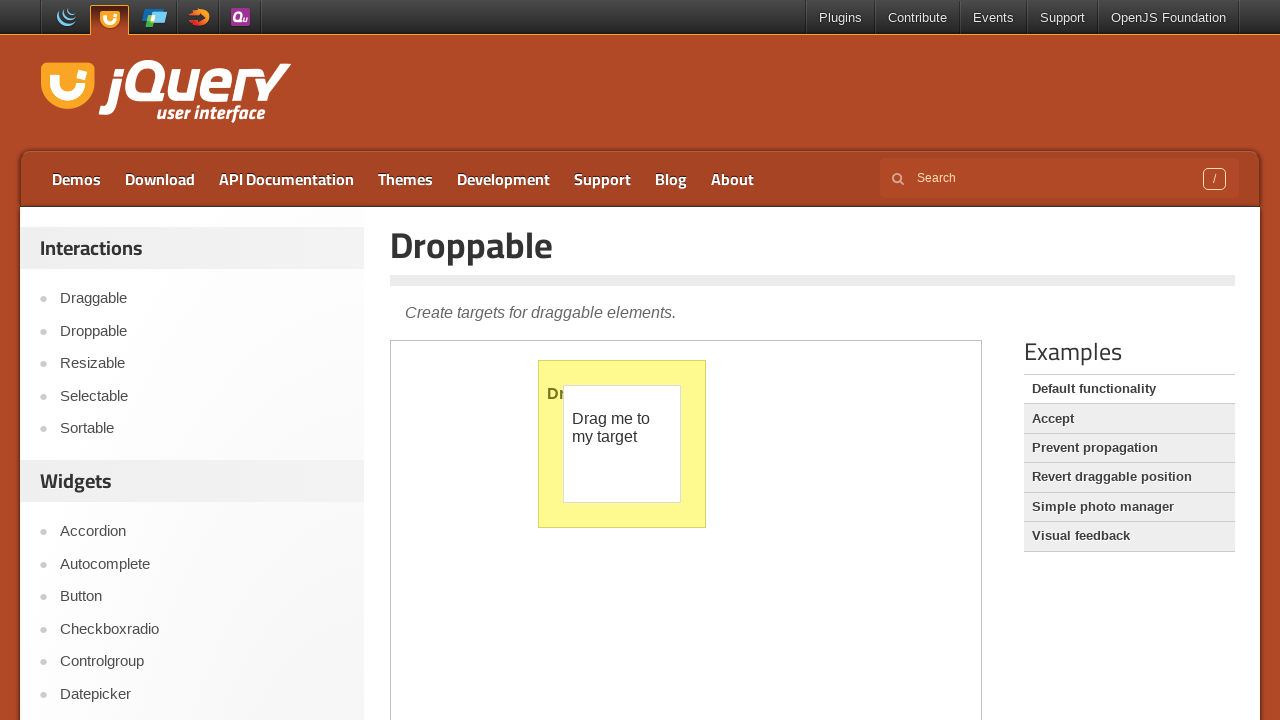

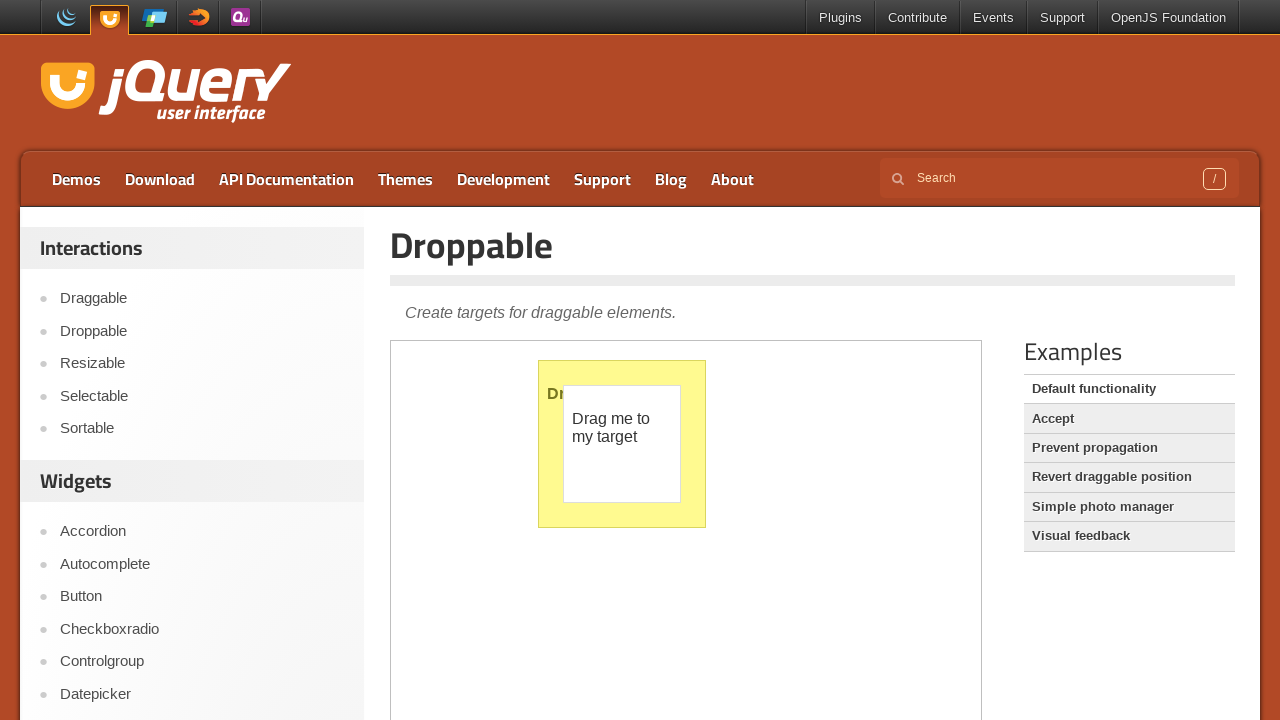